Tests handling multiple iframes by switching between different frames and filling form fields within each frame, including nested iframes

Starting URL: https://ui.vision/demo/webtest/frames/

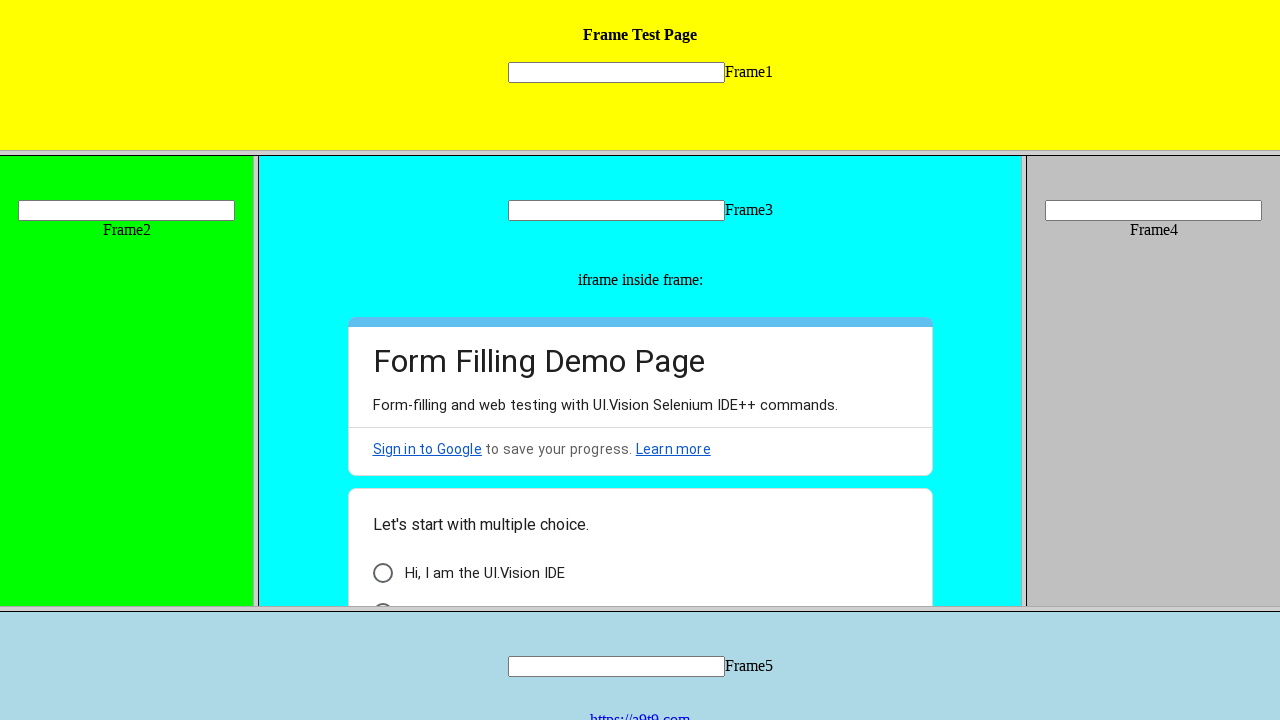

Switched to Frame1 and filled mytext1 field with 'Shashank' on frame[src='frame_1.html'] >> internal:control=enter-frame >> input[name='mytext1
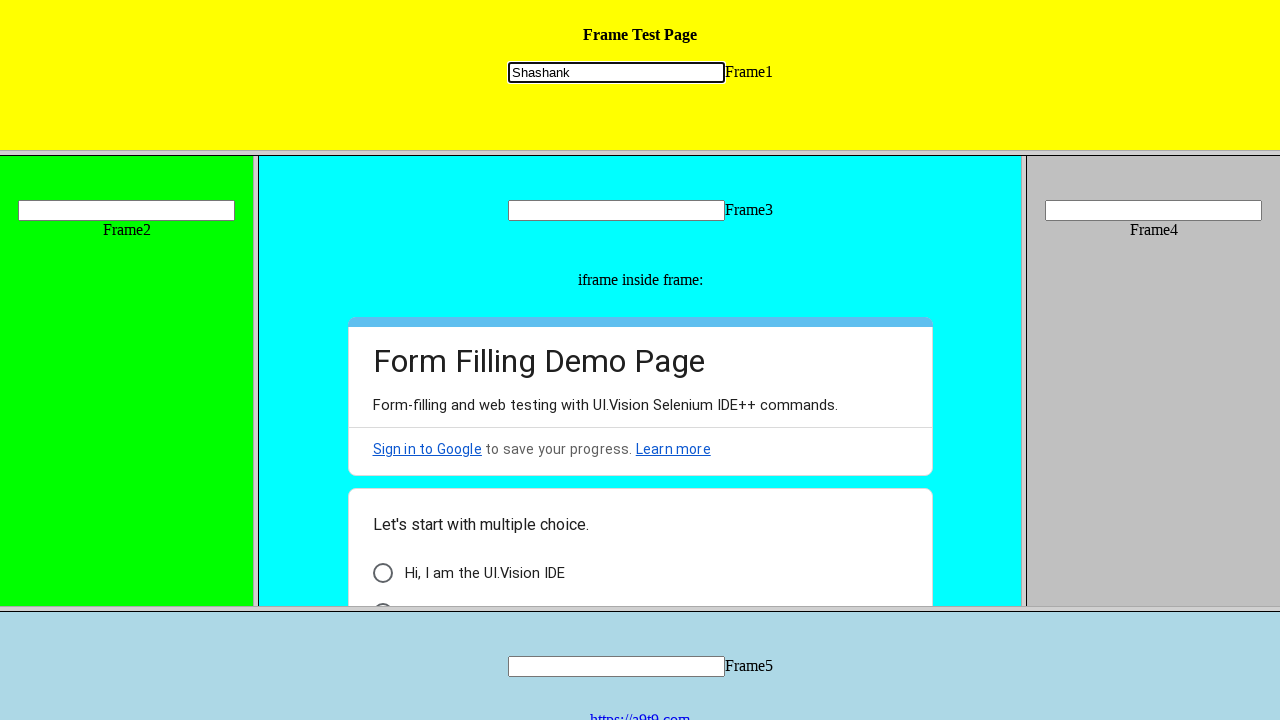

Switched to Frame2 and filled mytext2 field with 'Kumar' on frame[src='frame_2.html'] >> internal:control=enter-frame >> input[name='mytext2
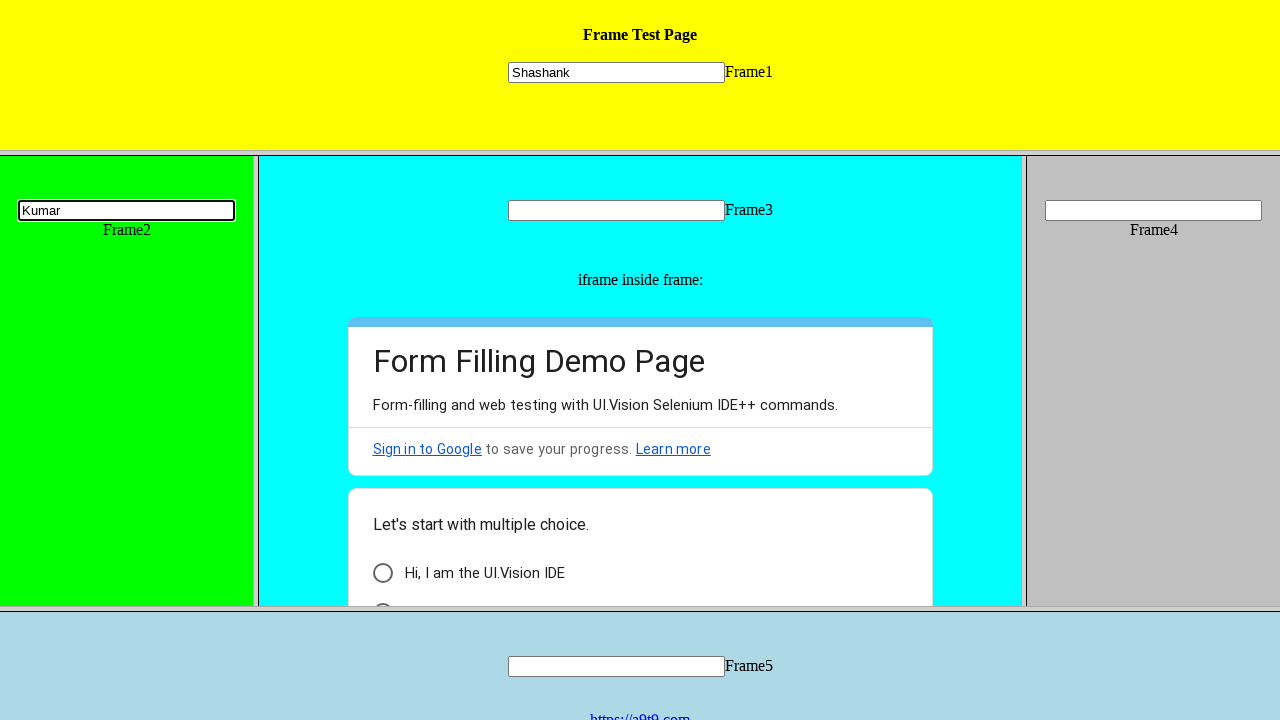

Switched to Frame3, accessed nested iframe, and clicked checkbox at (382, 596) on frame[src='frame_3.html'] >> internal:control=enter-frame >> iframe >> internal:
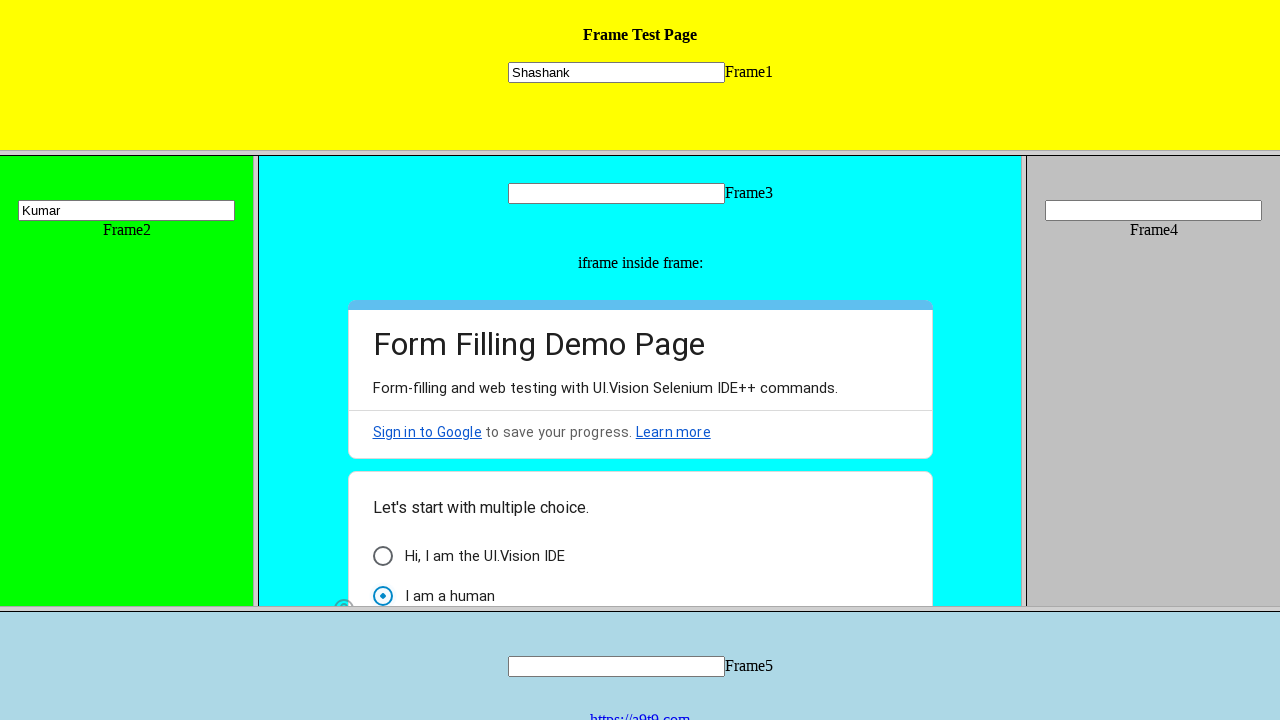

Switched to Frame4 and filled mytext4 field with 'Singh' on frame[src='frame_4.html'] >> internal:control=enter-frame >> input[name='mytext4
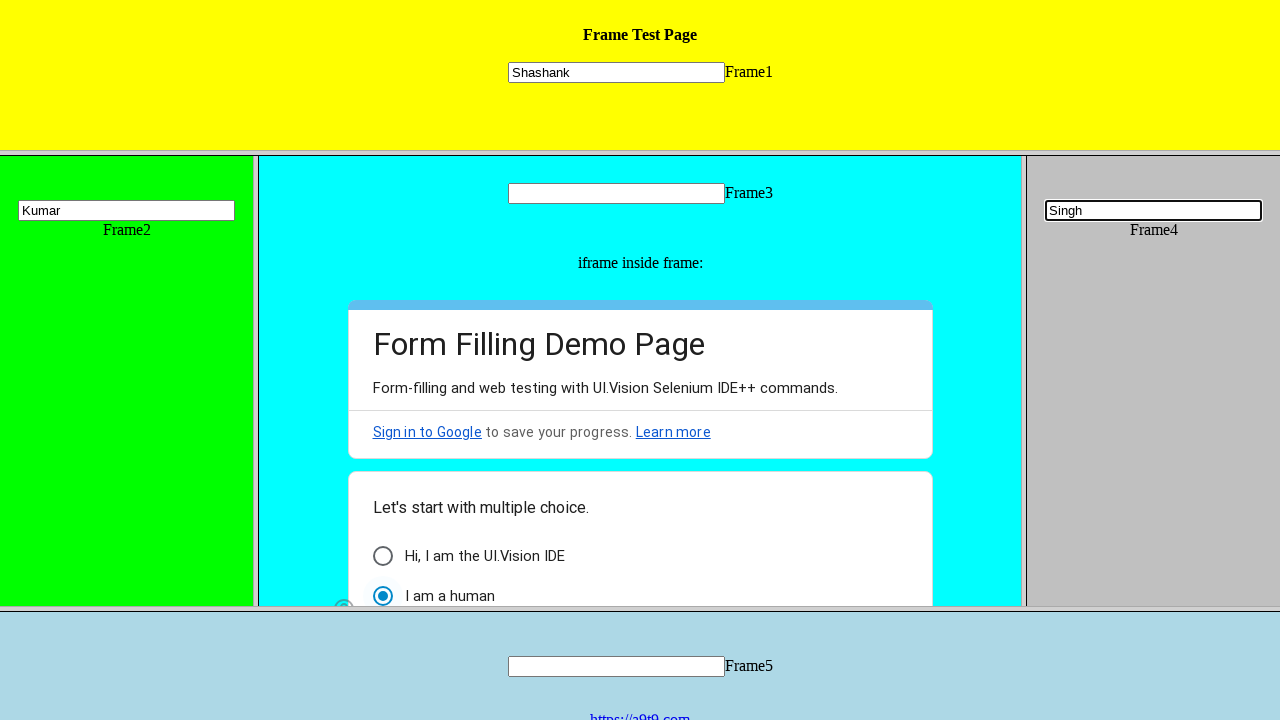

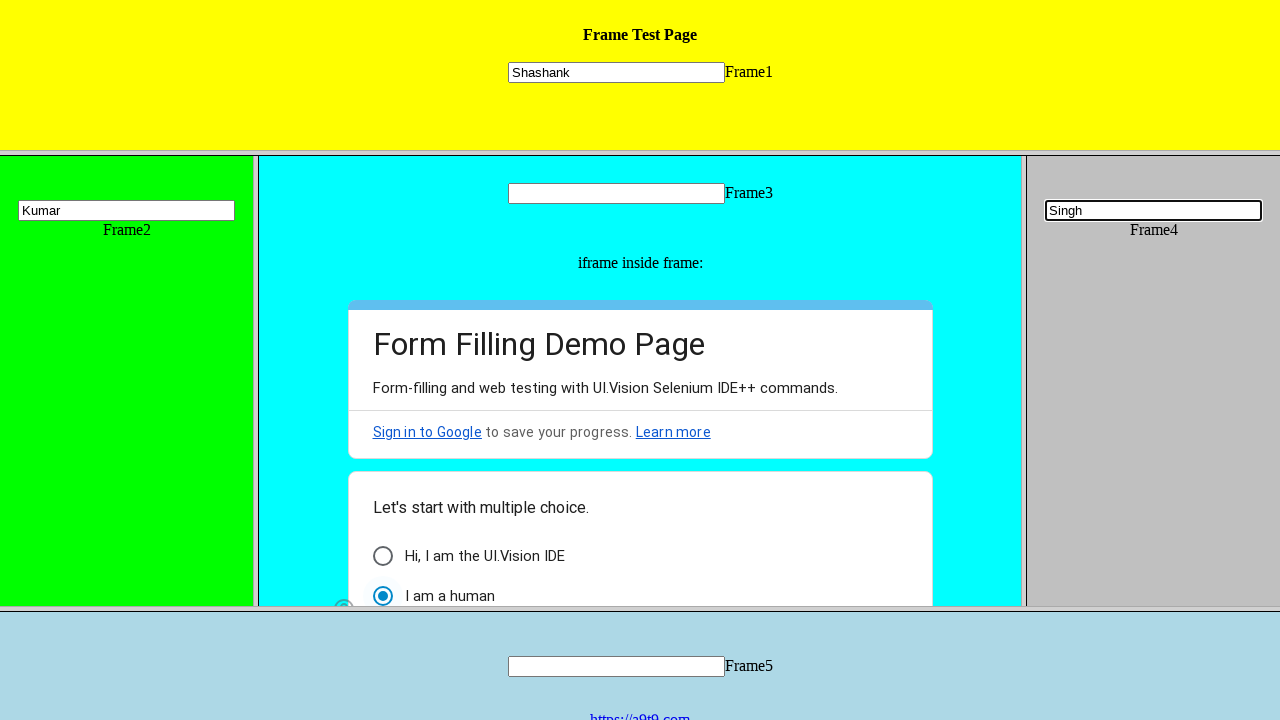